Tests confirmation alert handling by clicking a button to trigger a confirmation dialog and accepting it

Starting URL: https://training-support.net/webelements/alerts

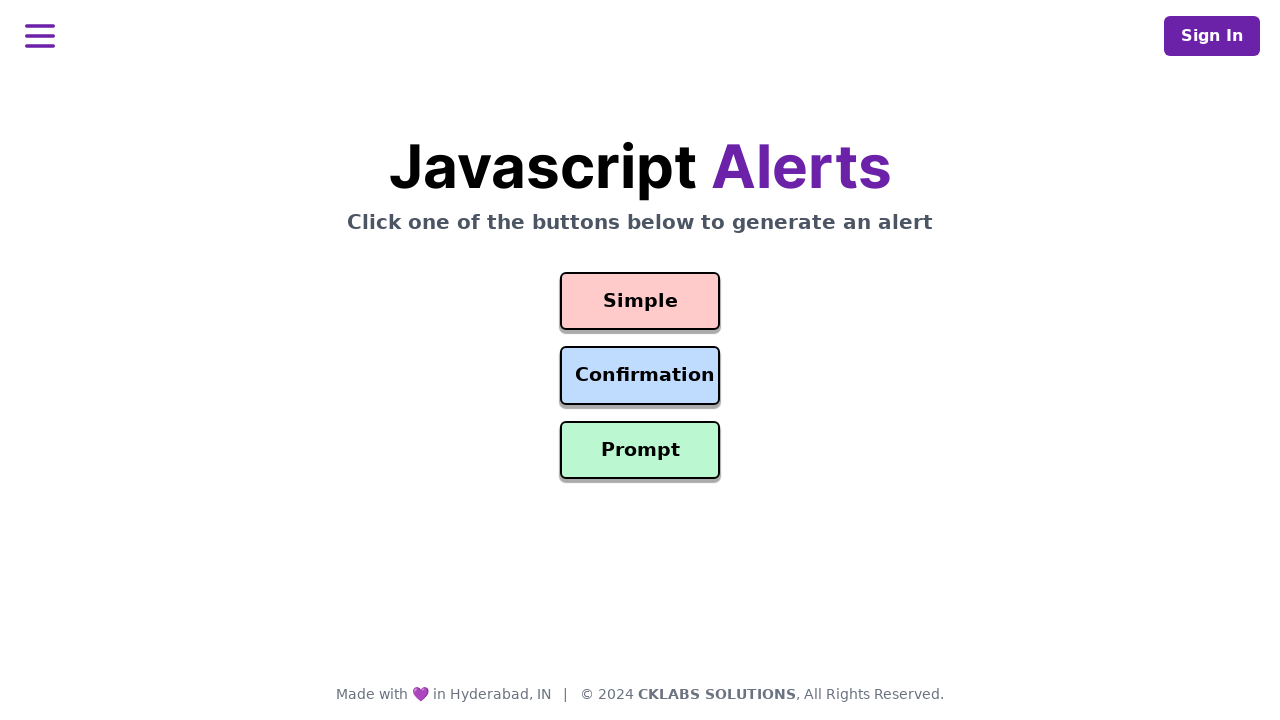

Set up dialog handler to accept confirmation alerts
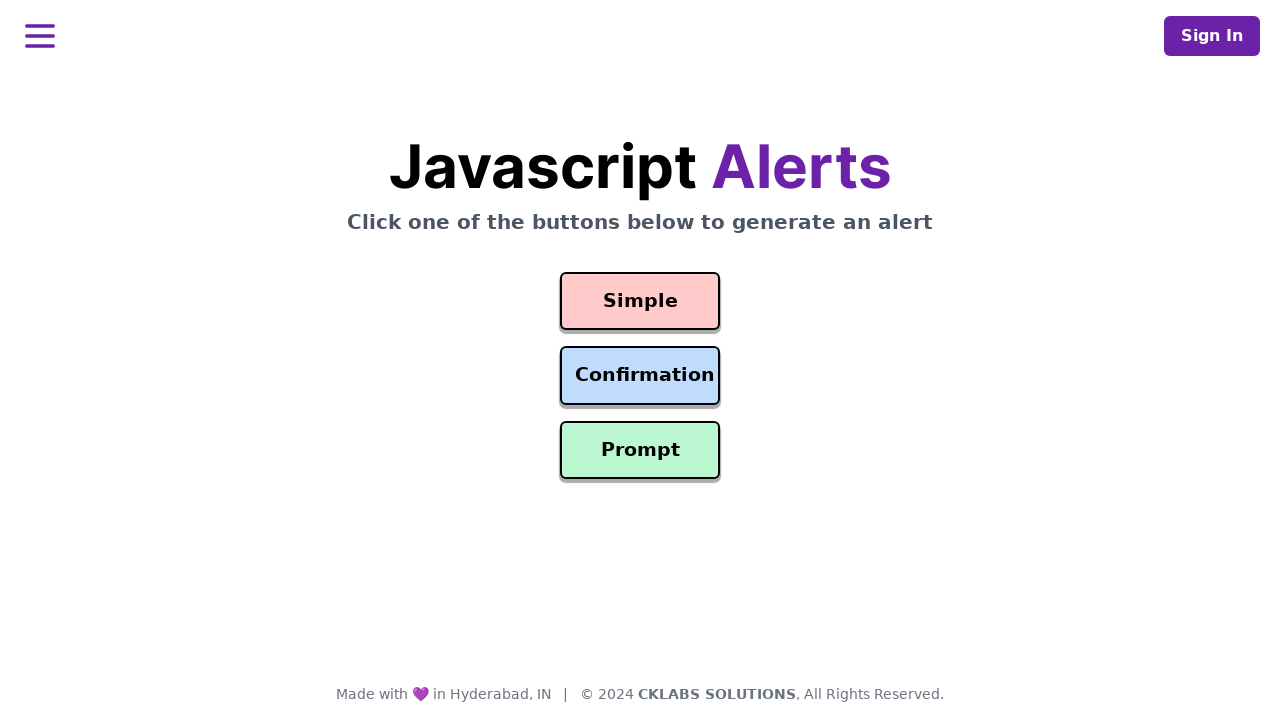

Clicked confirmation button to trigger alert dialog at (640, 376) on #confirmation
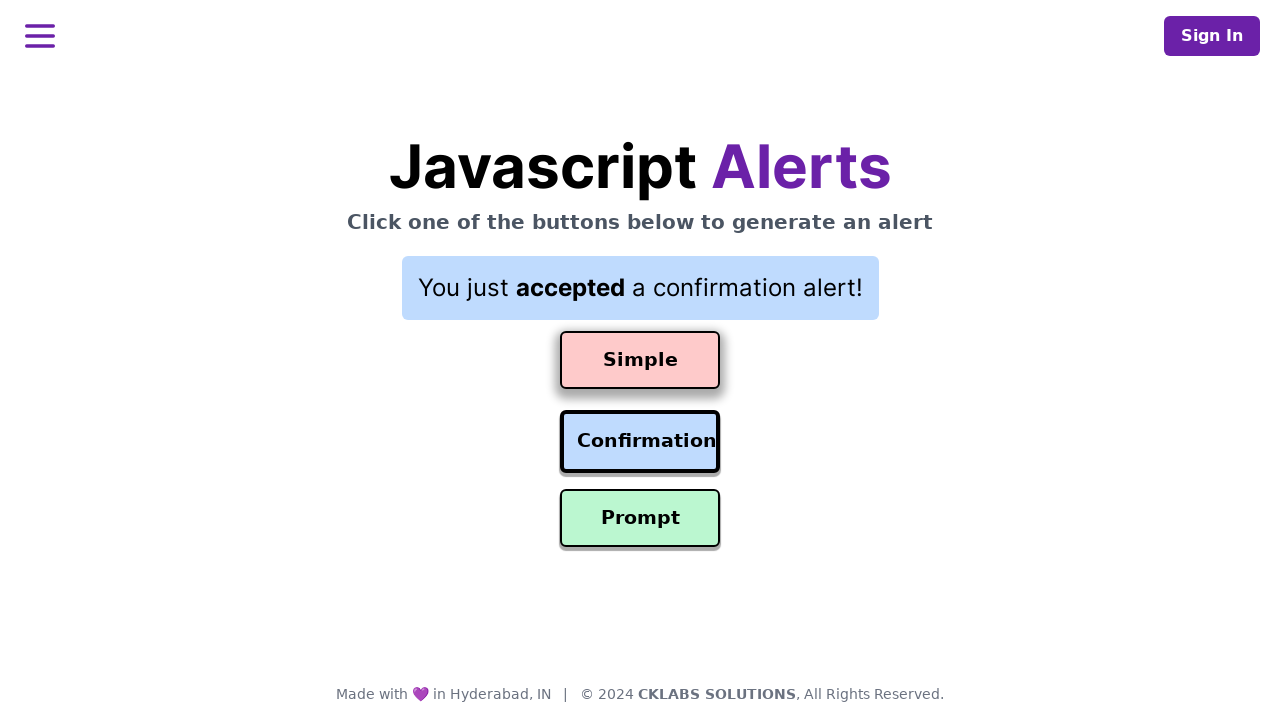

Waited for confirmation alert to be processed
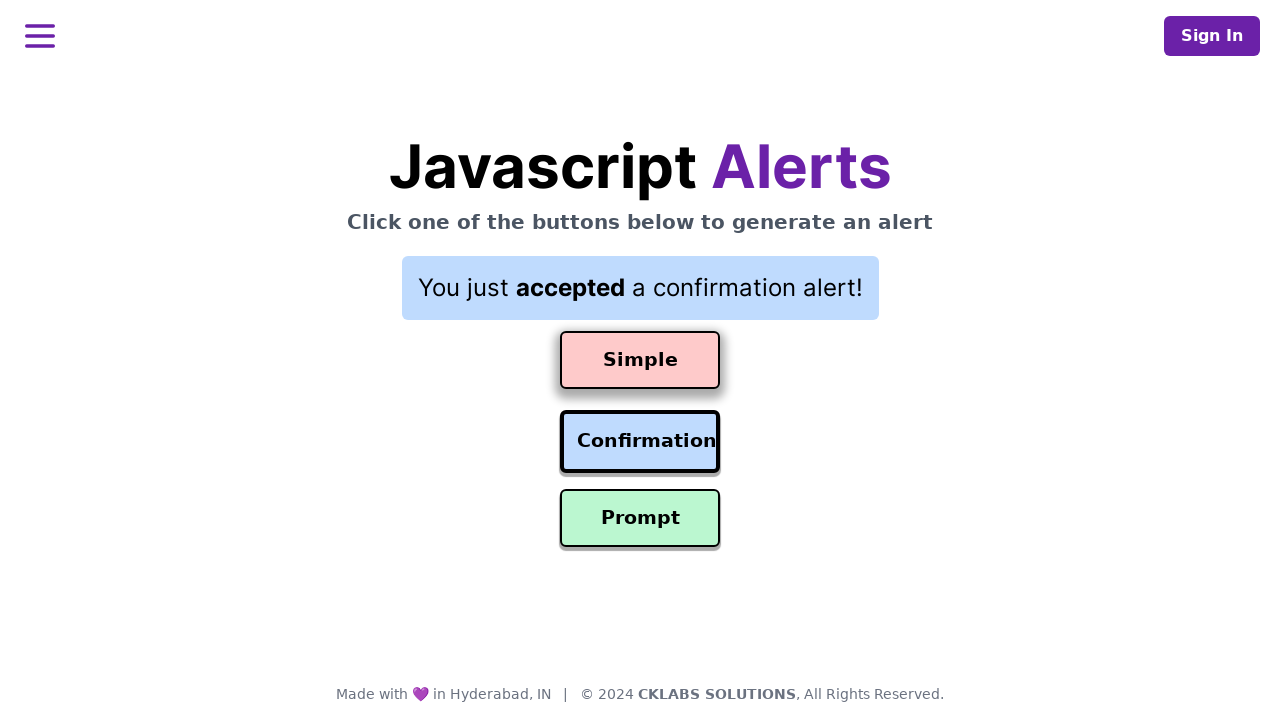

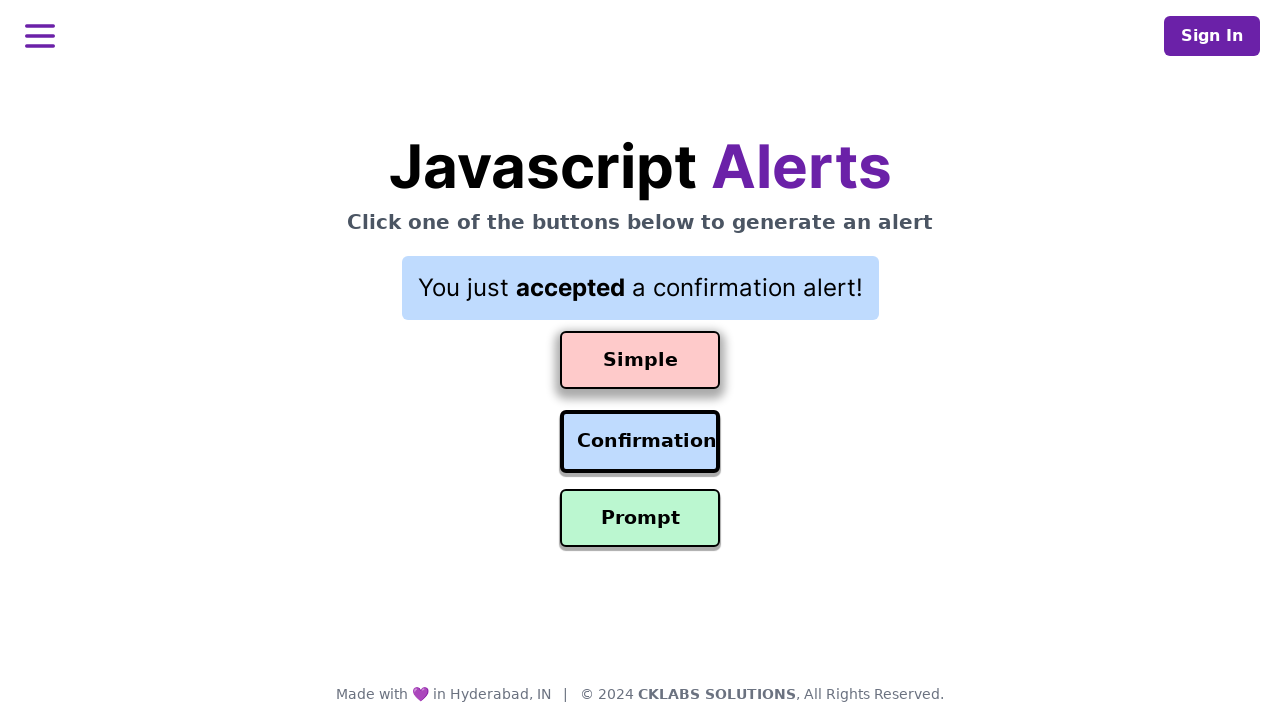